Solves a math challenge by retrieving an attribute value from an element, calculating a result, and submitting the form with checkbox and radio button selections

Starting URL: https://suninjuly.github.io/get_attribute.html

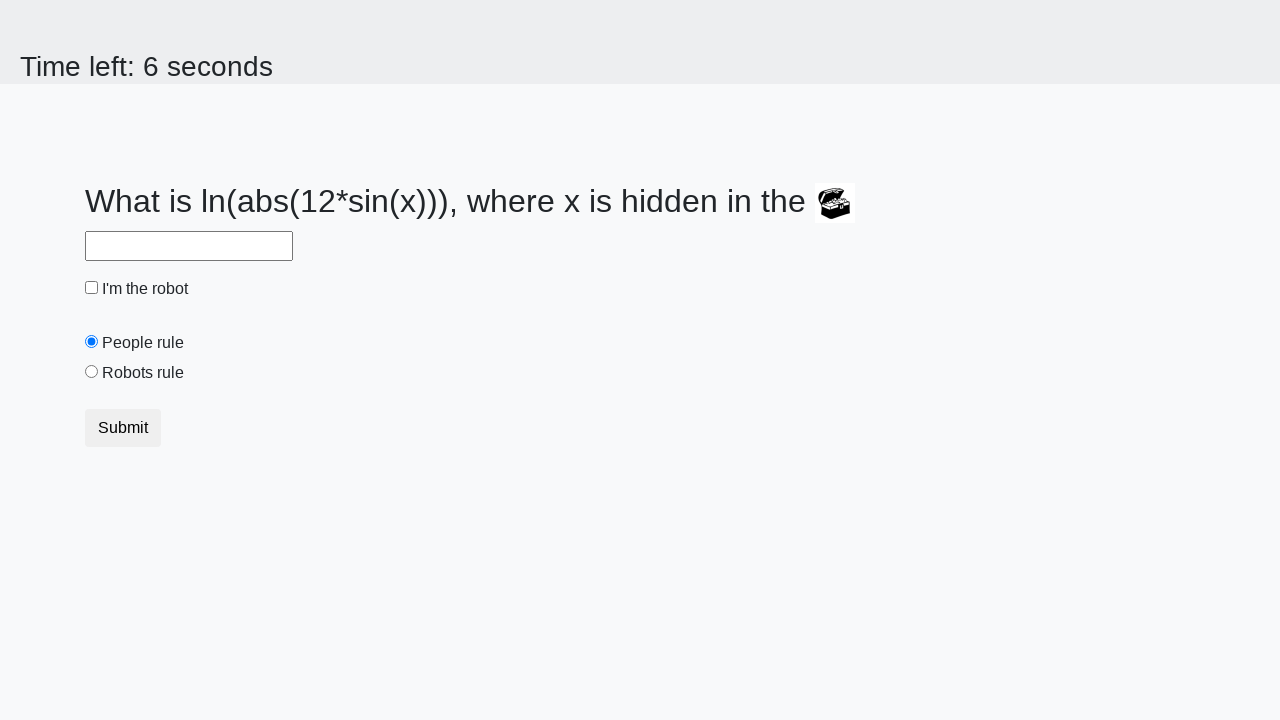

Retrieved 'valuex' attribute from treasure chest element
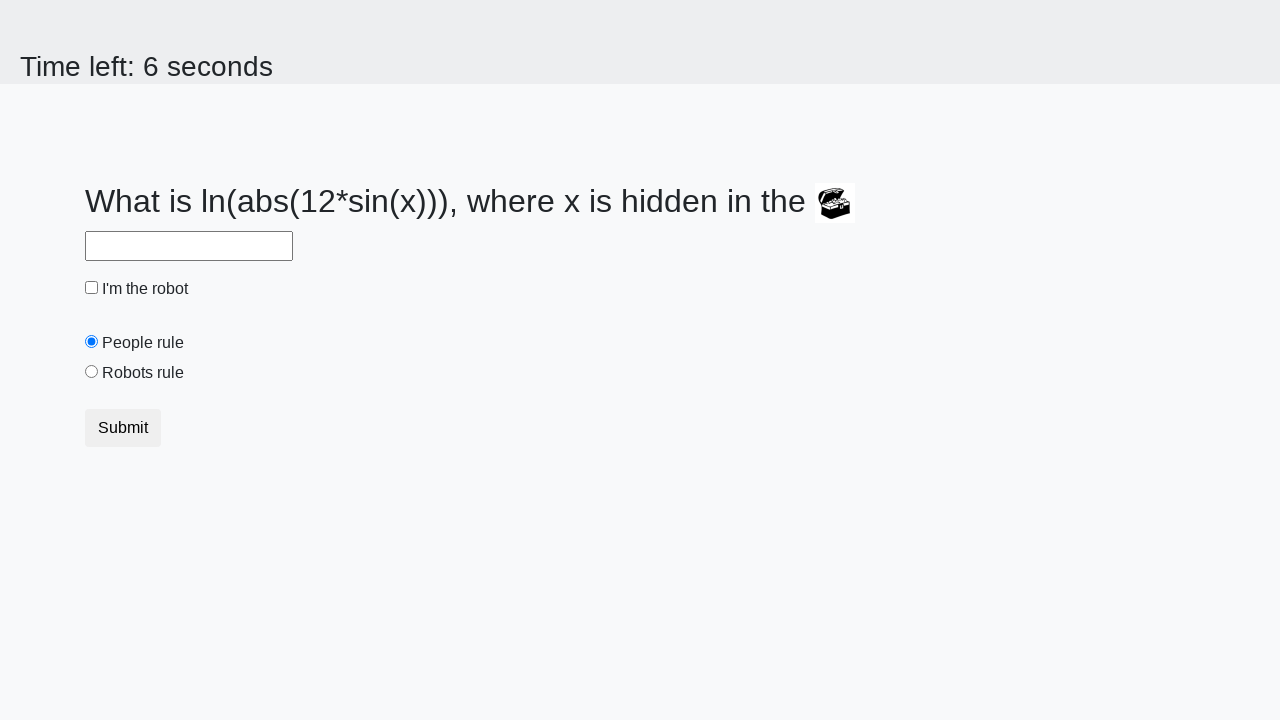

Calculated math expression result: -0.2984586925861262
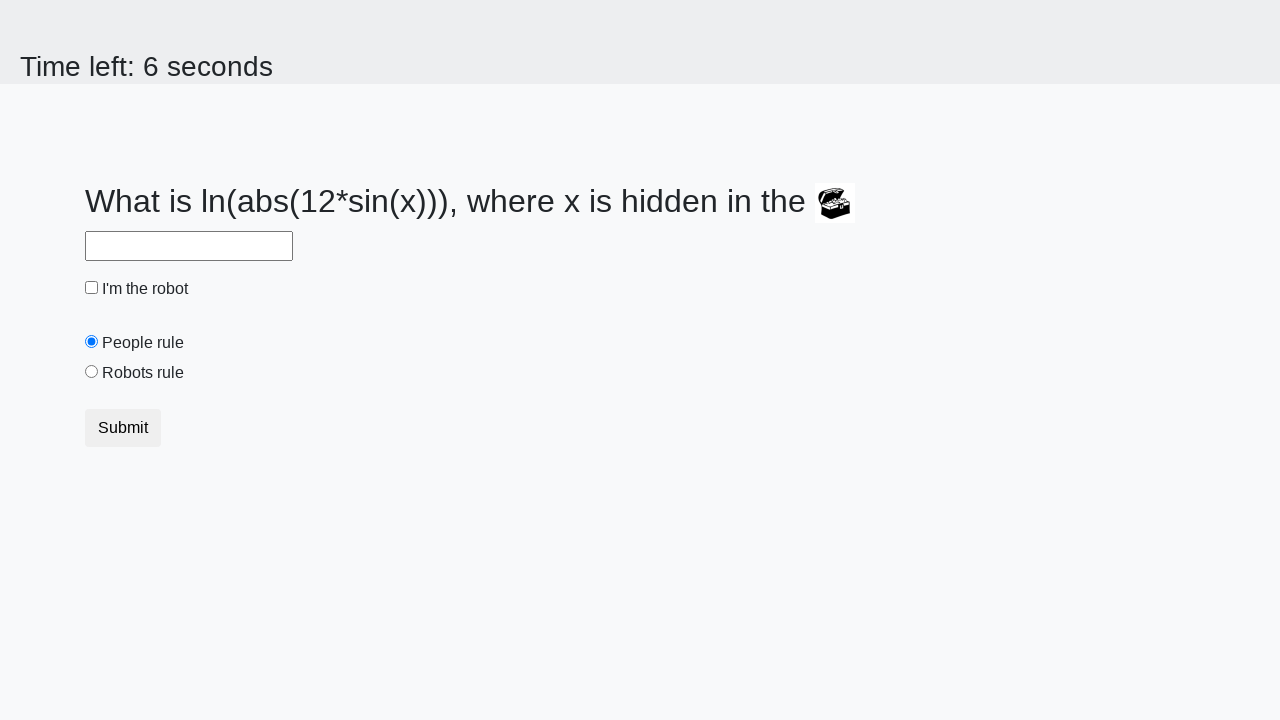

Filled answer field with calculated value on #answer
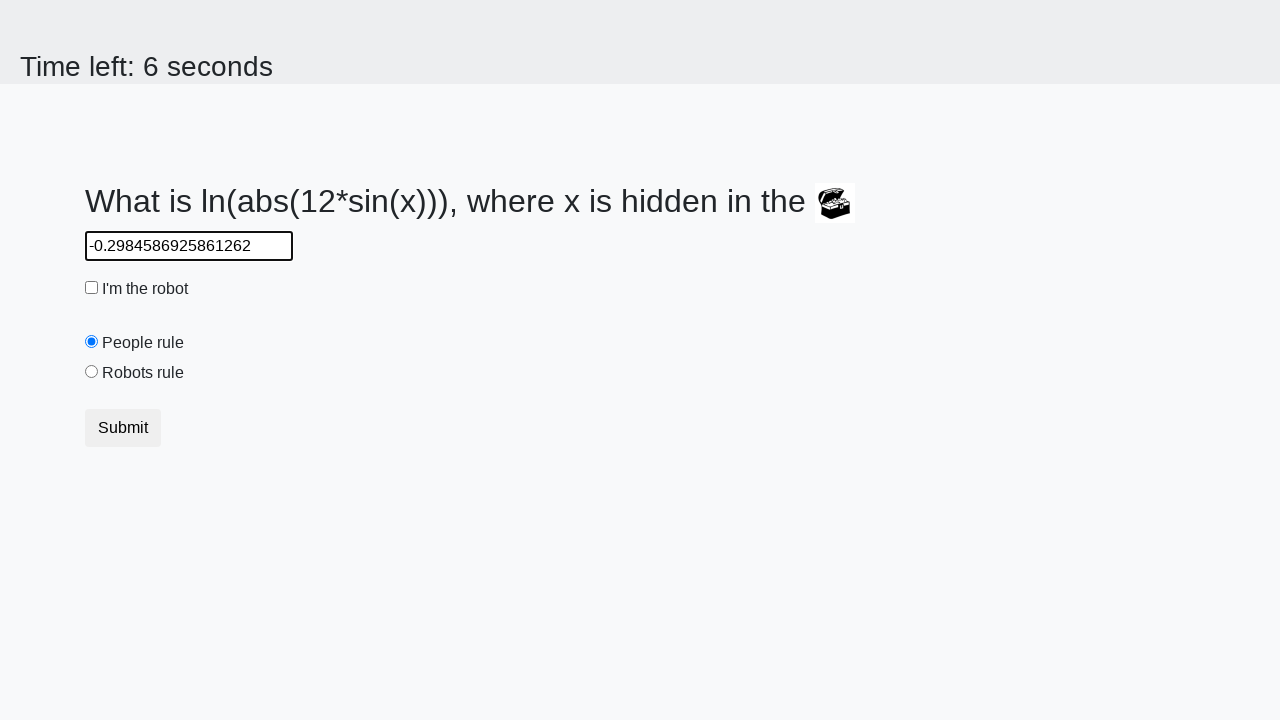

Checked the robot checkbox at (92, 288) on #robotCheckbox
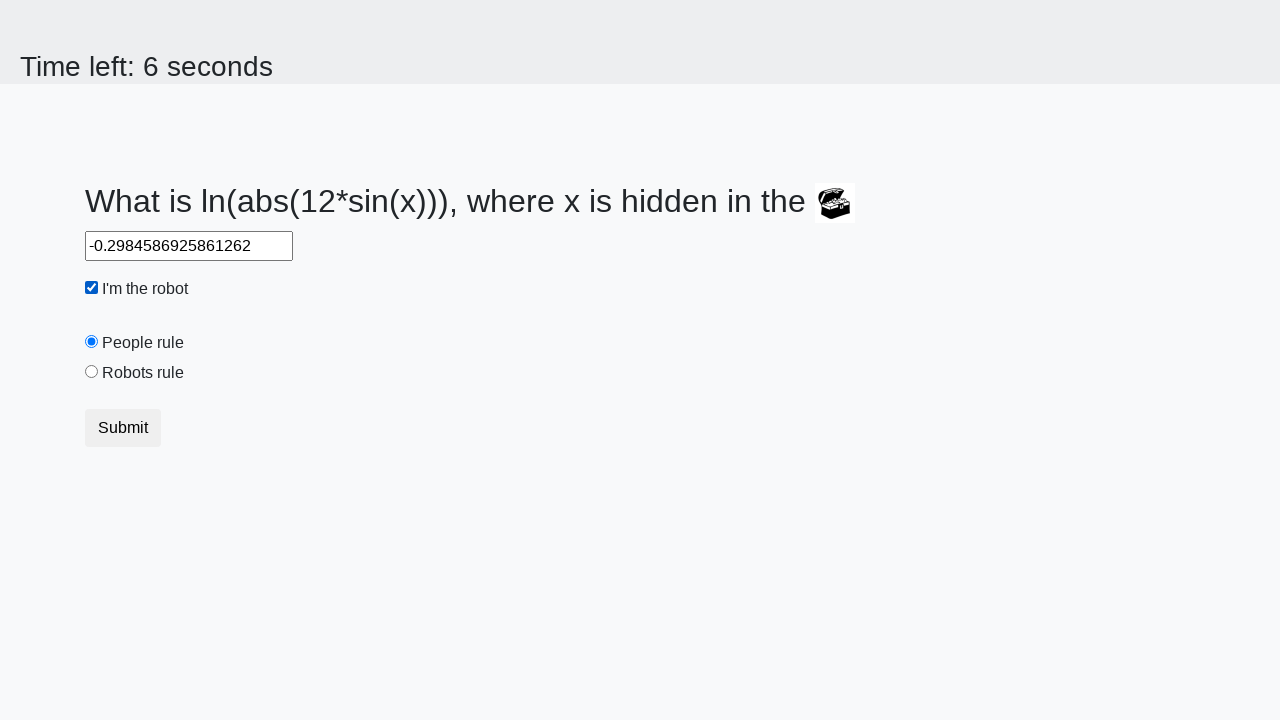

Selected the robots rule radio button at (92, 372) on #robotsRule
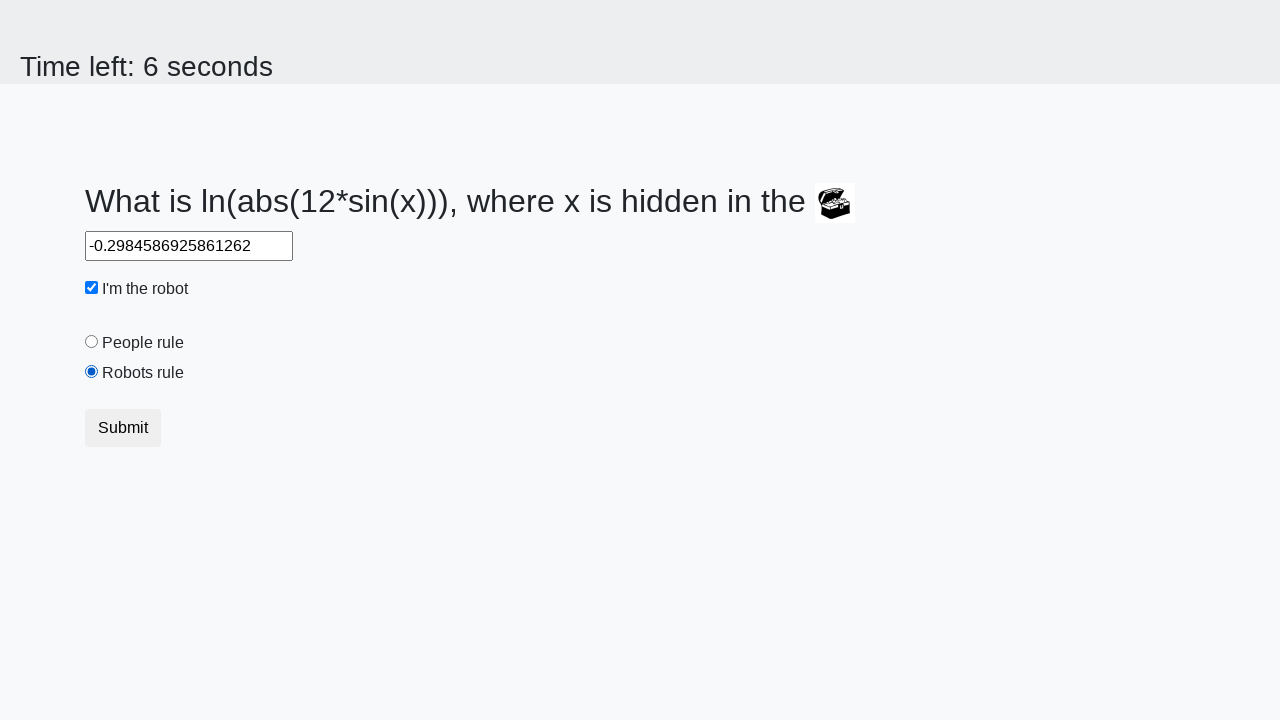

Submitted the form by clicking submit button at (123, 428) on button.btn
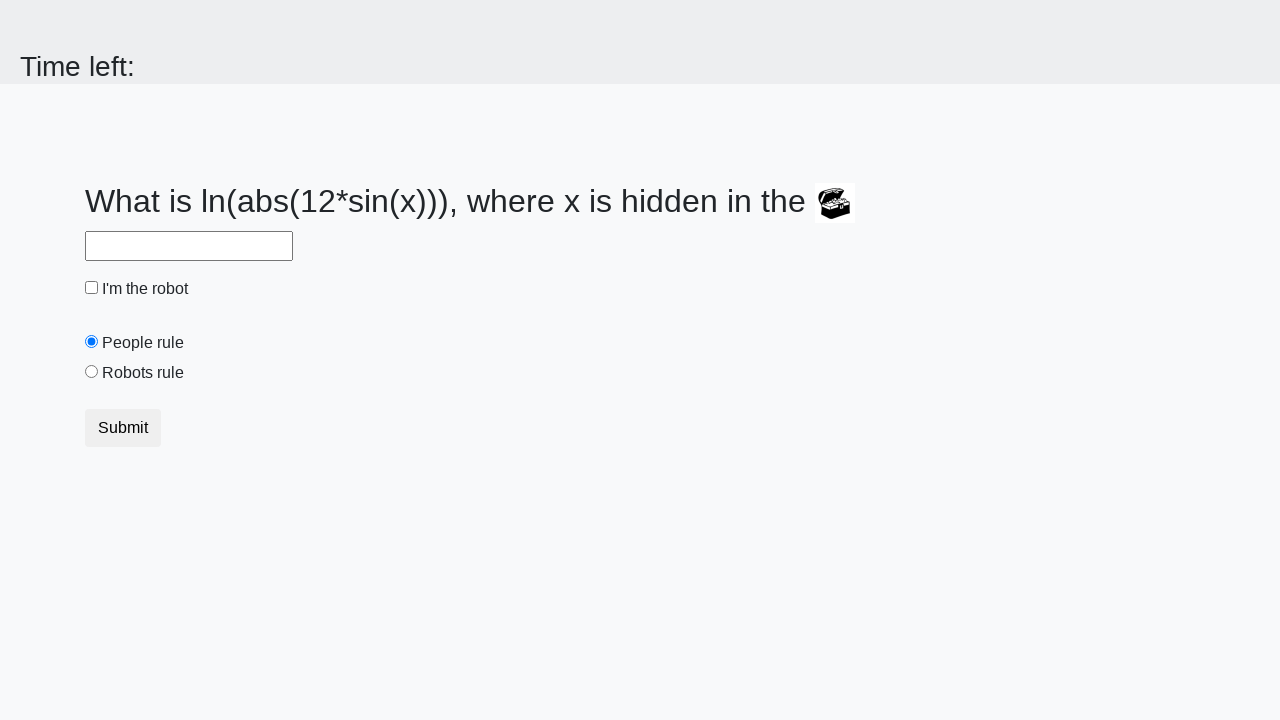

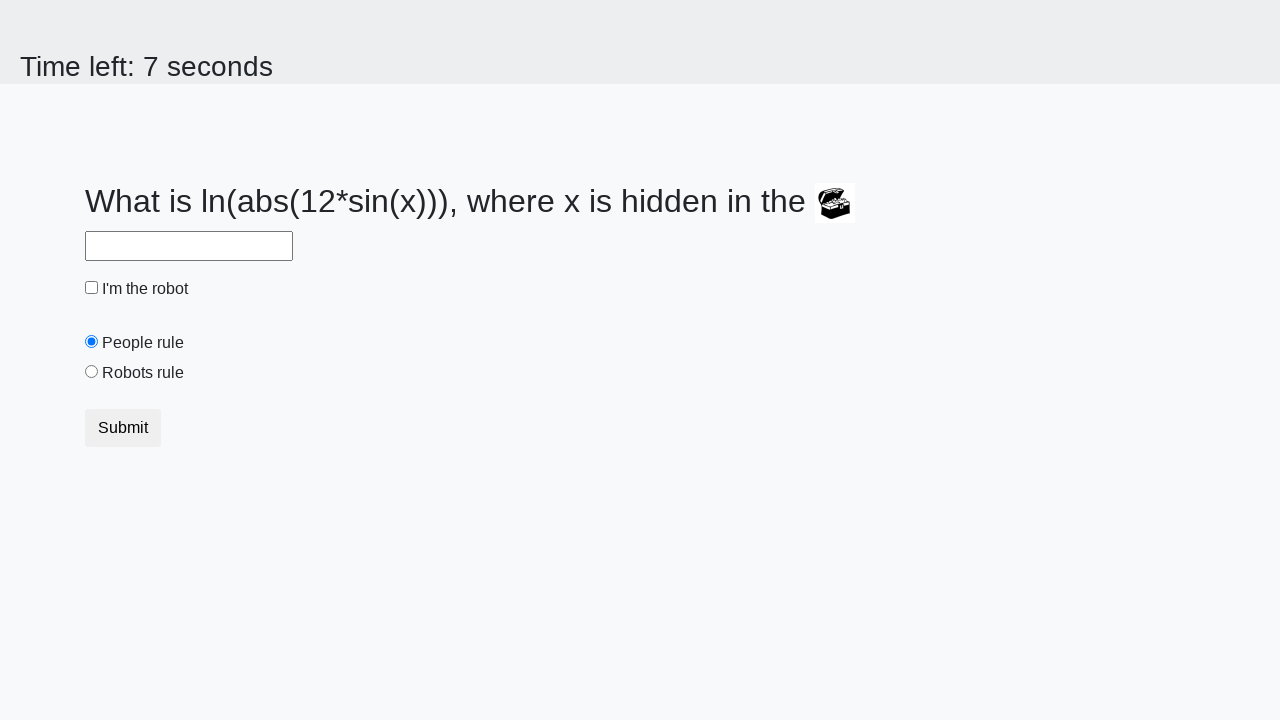